Tests marking individual todo items as complete by clicking their checkboxes.

Starting URL: https://demo.playwright.dev/todomvc

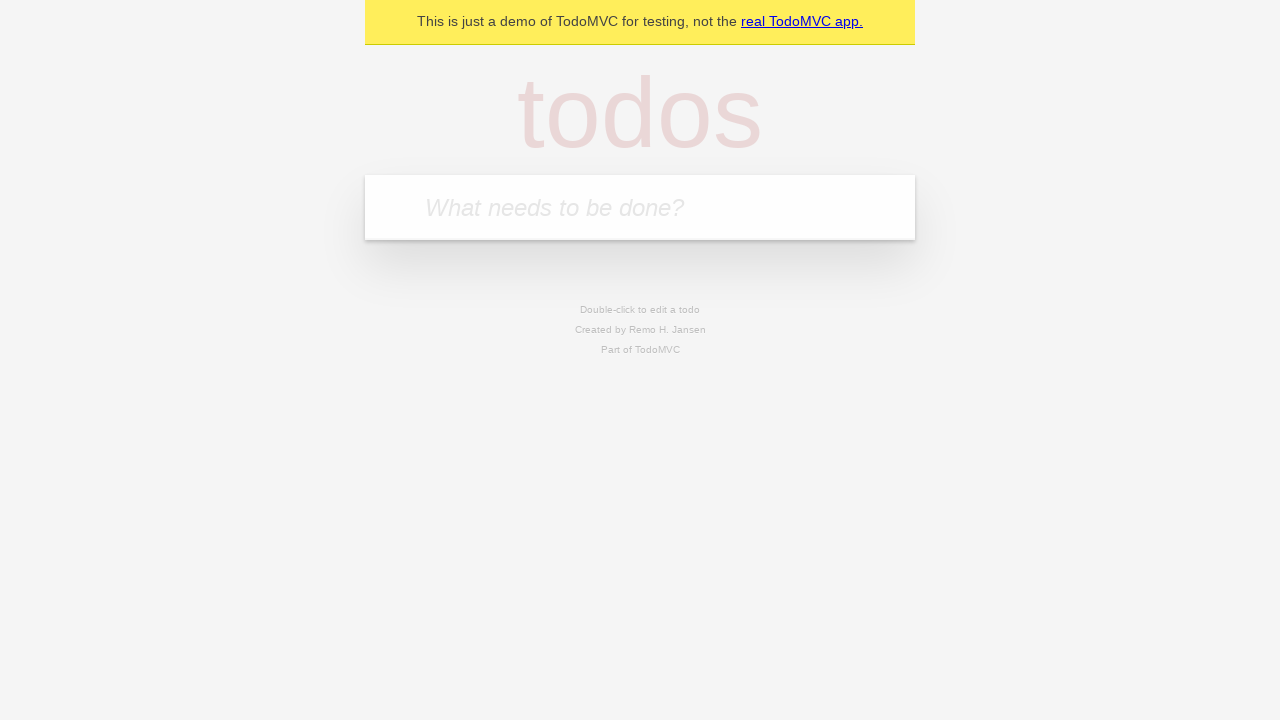

Located the todo input field
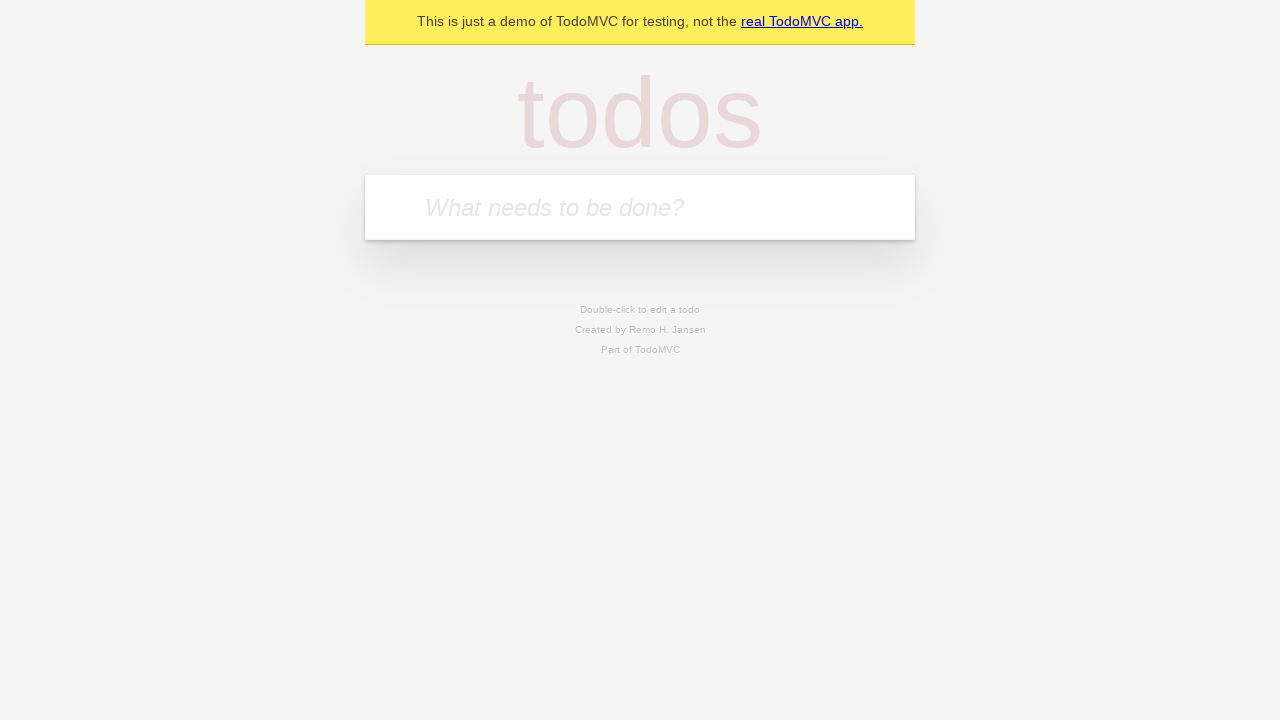

Filled todo input with 'buy some cheese' on internal:attr=[placeholder="What needs to be done?"i]
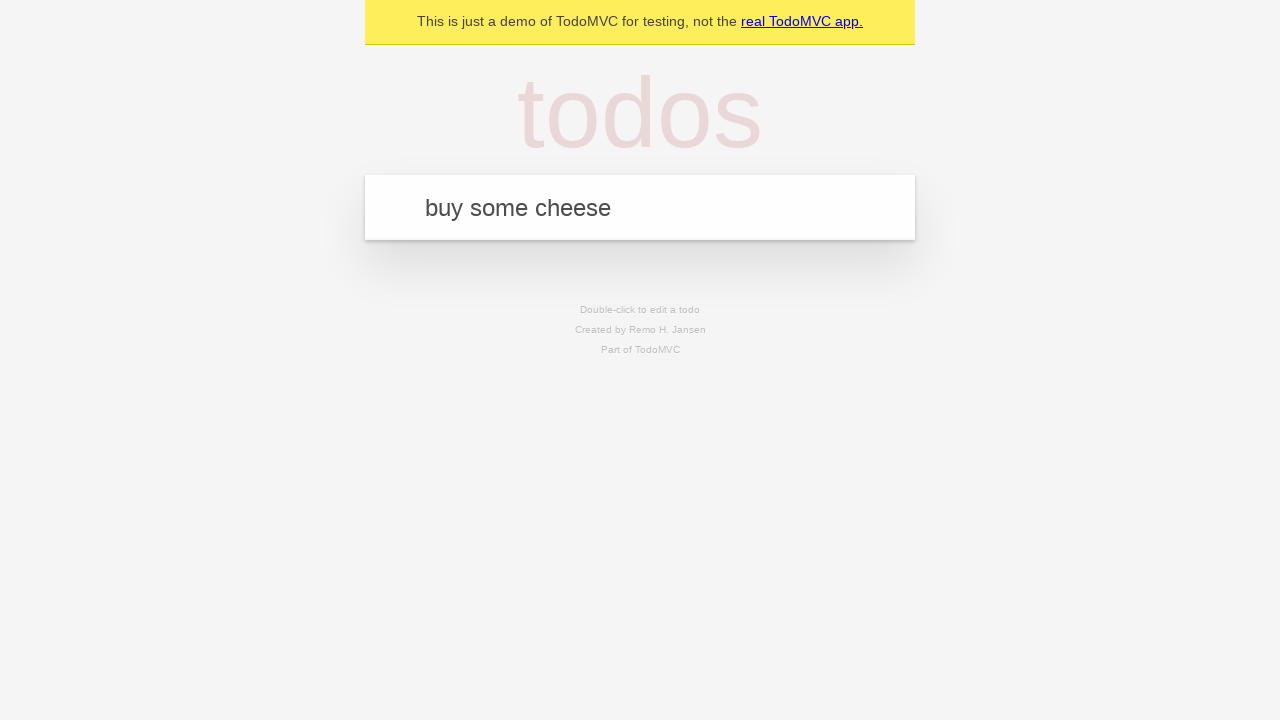

Pressed Enter to create first todo item on internal:attr=[placeholder="What needs to be done?"i]
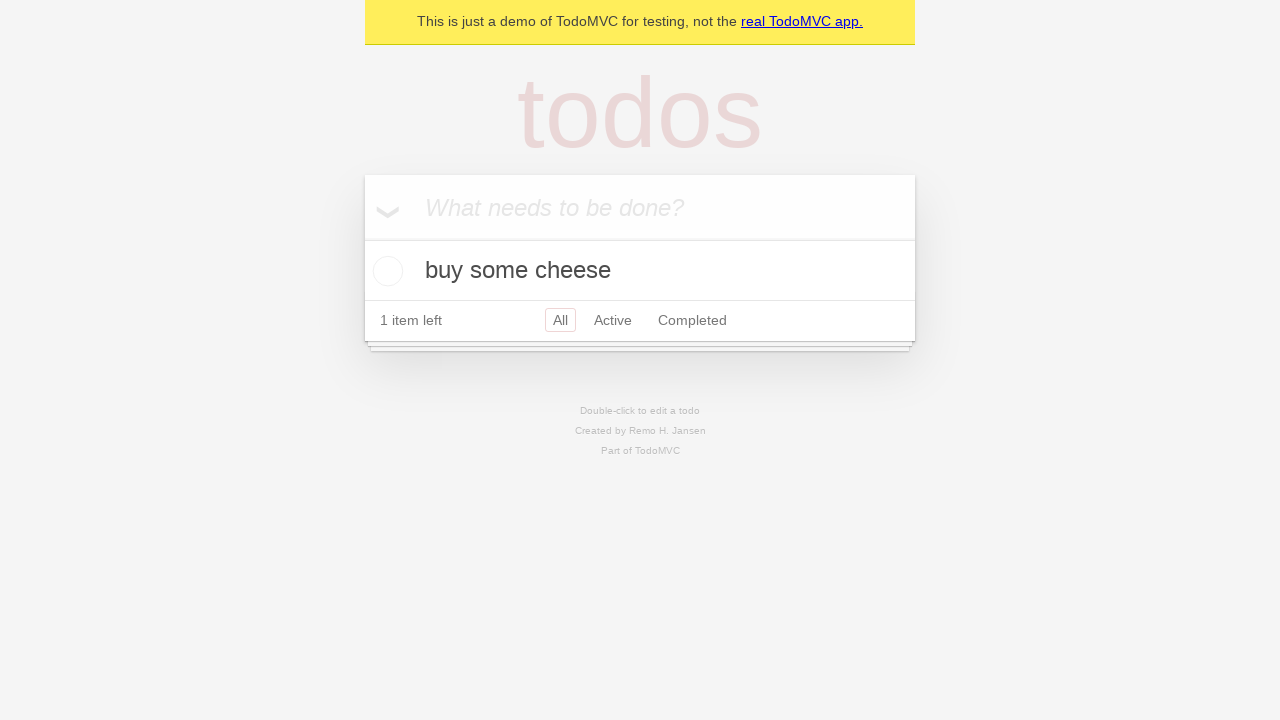

Filled todo input with 'feed the cat' on internal:attr=[placeholder="What needs to be done?"i]
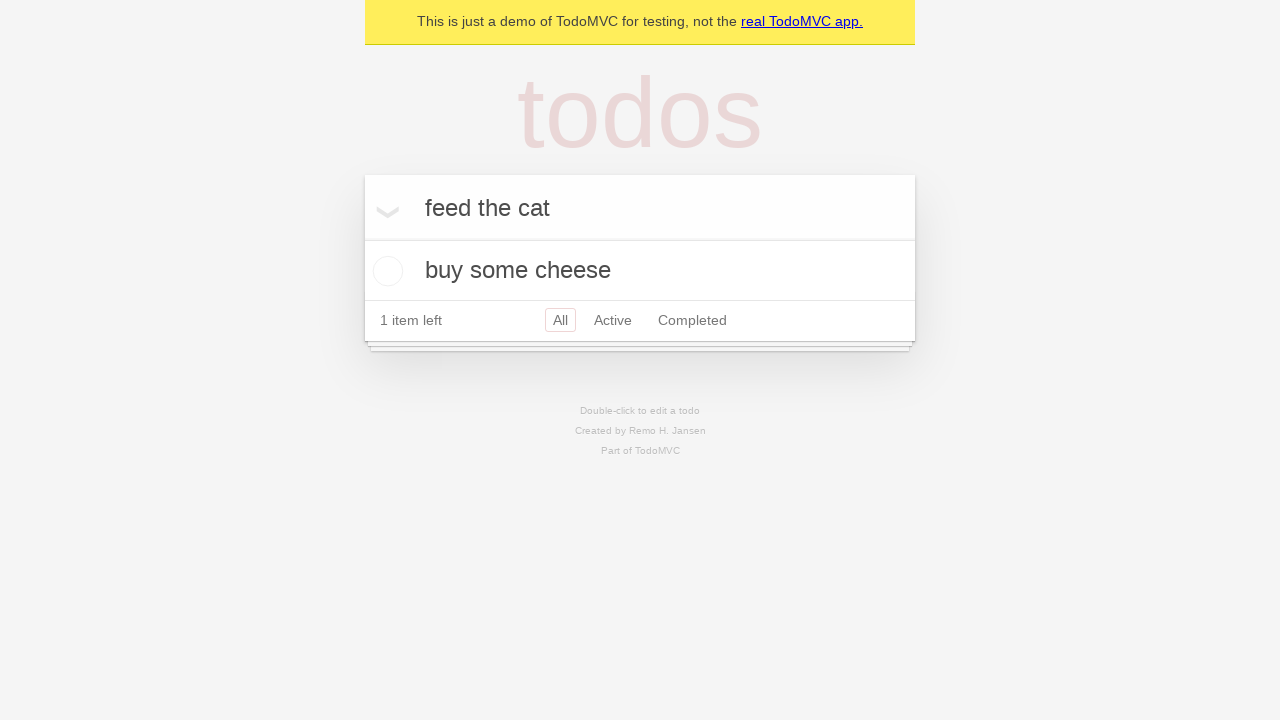

Pressed Enter to create second todo item on internal:attr=[placeholder="What needs to be done?"i]
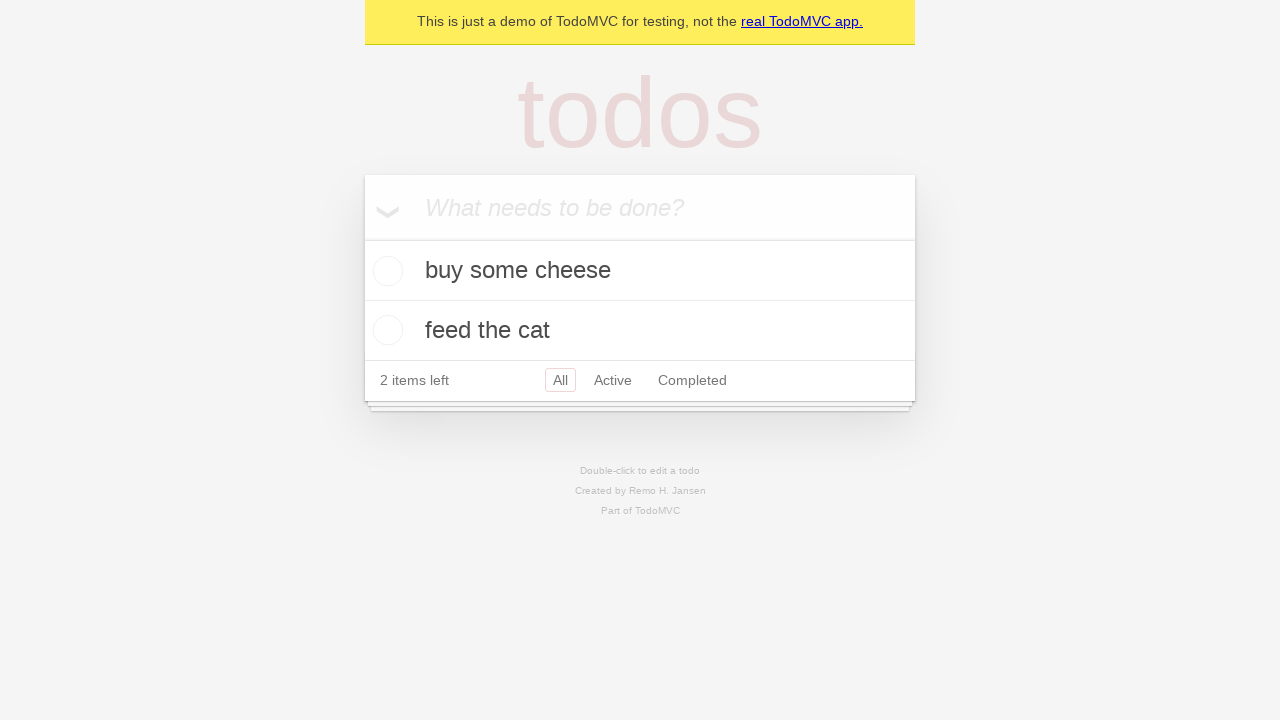

Waited for second todo item to be visible
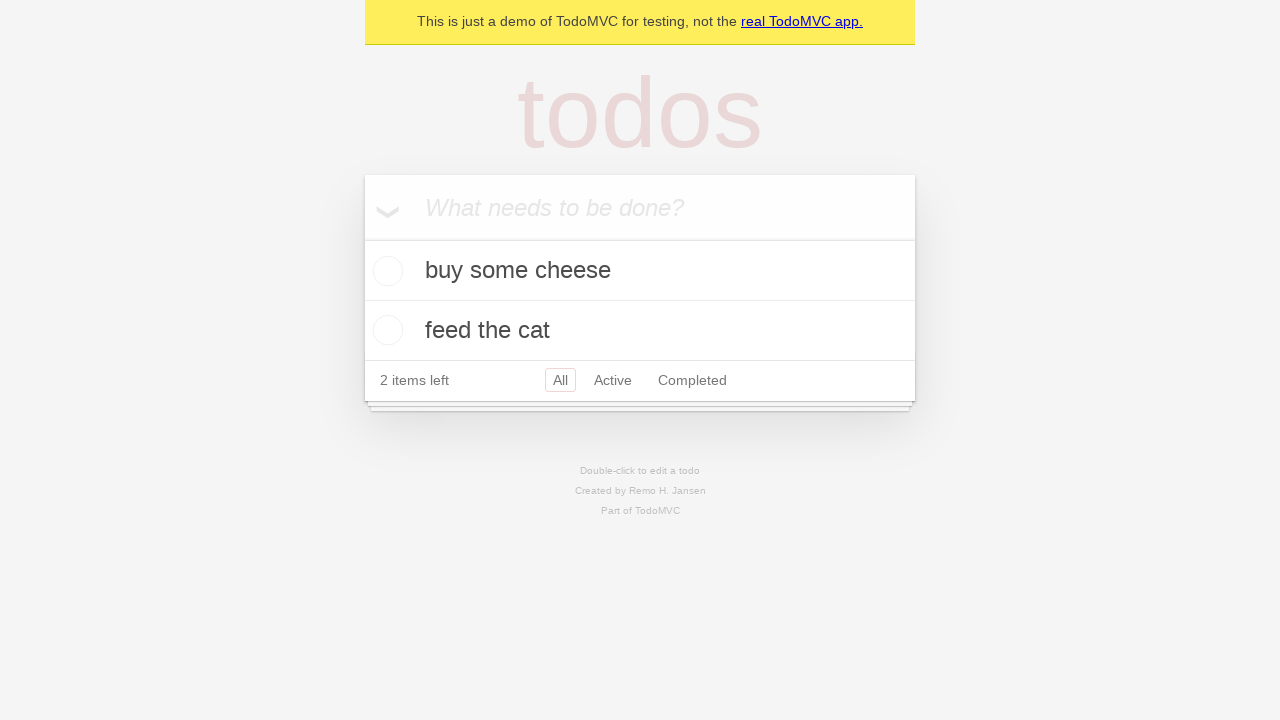

Located first todo item
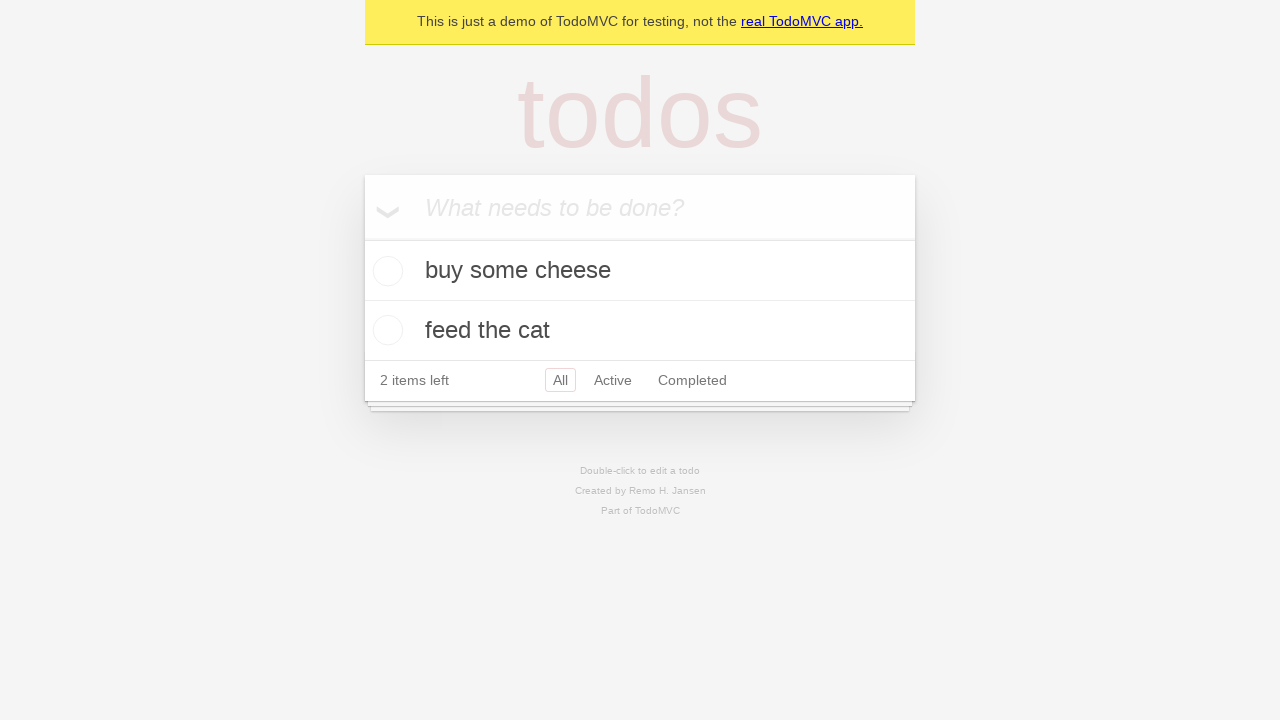

Marked first todo item as complete at (385, 271) on internal:testid=[data-testid="todo-item"s] >> nth=0 >> internal:role=checkbox
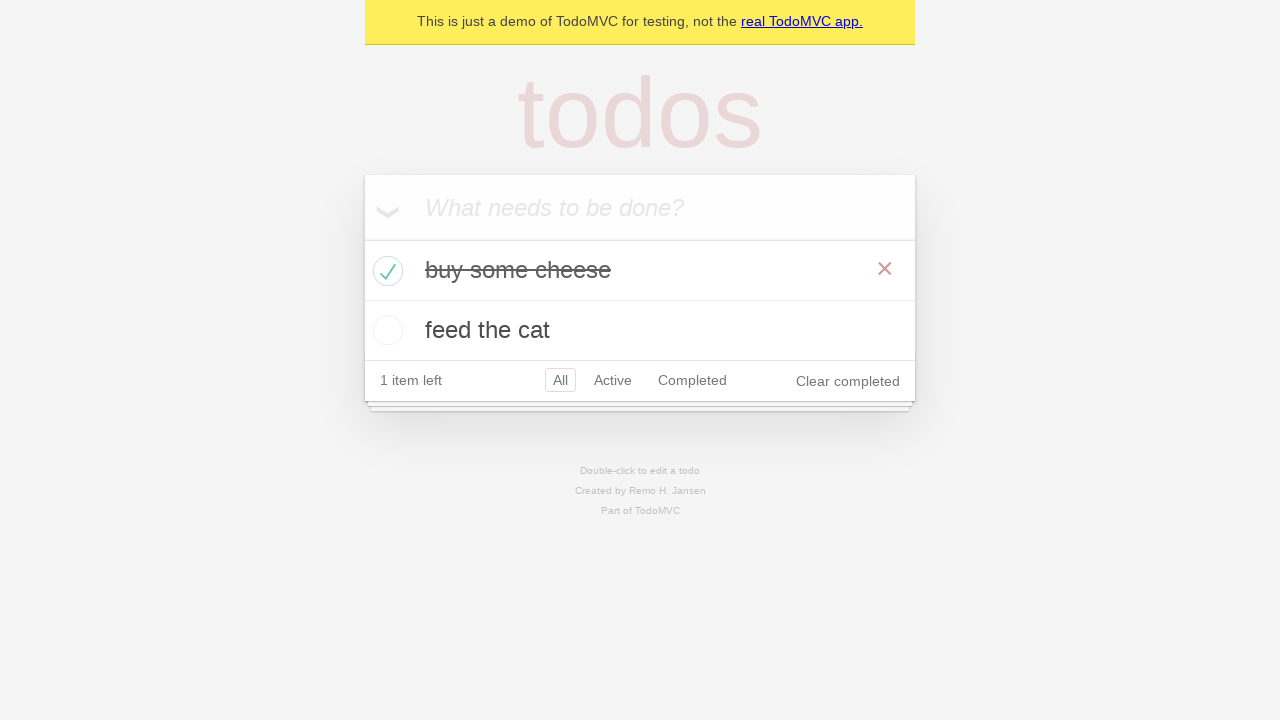

Located second todo item
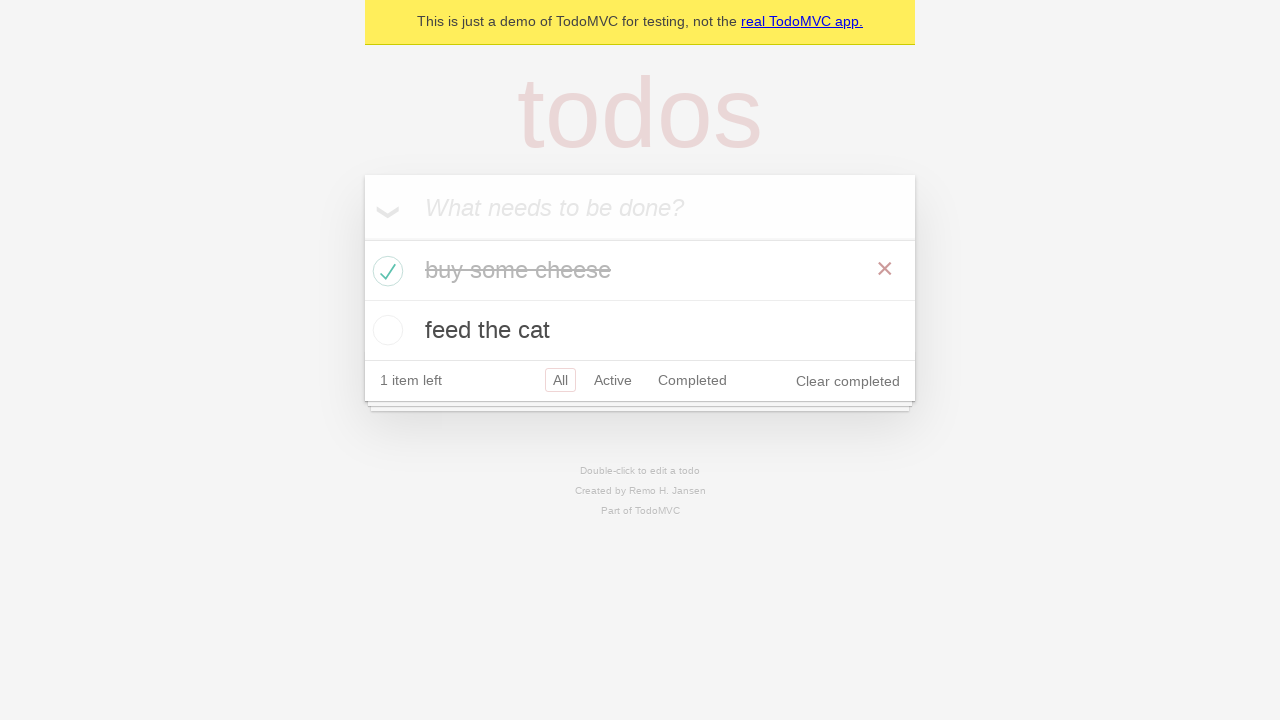

Marked second todo item as complete at (385, 330) on internal:testid=[data-testid="todo-item"s] >> nth=1 >> internal:role=checkbox
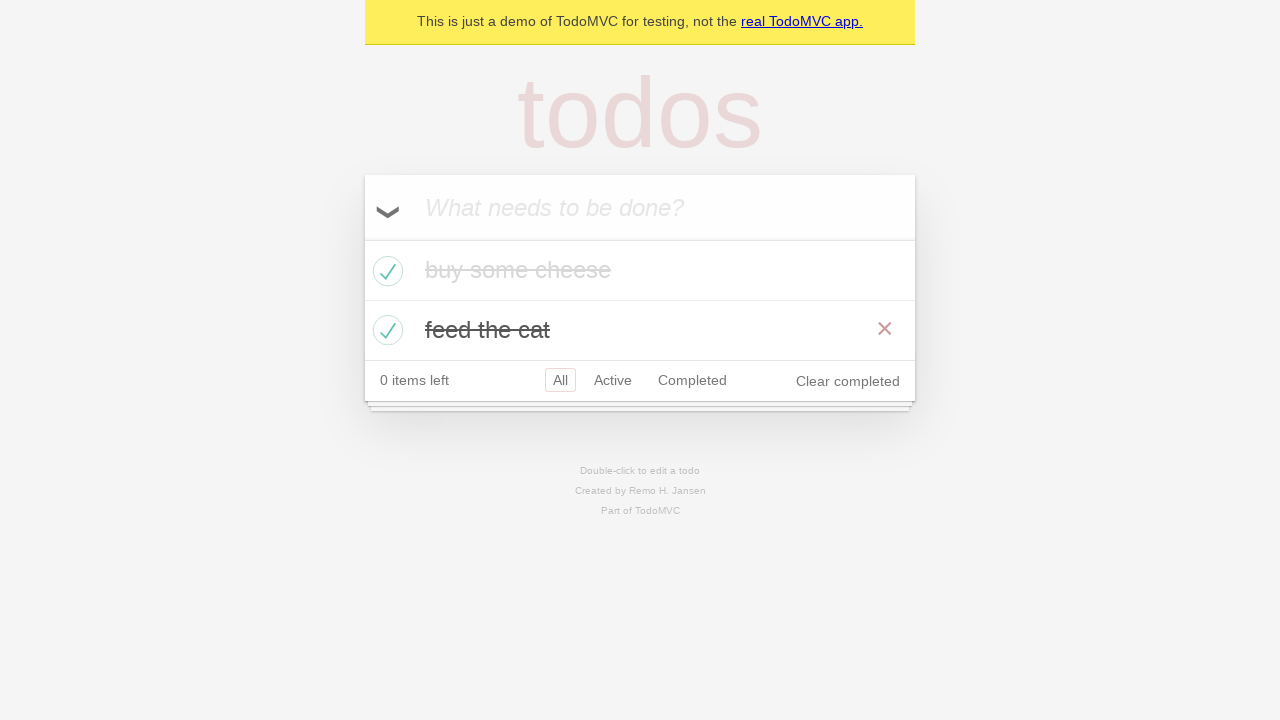

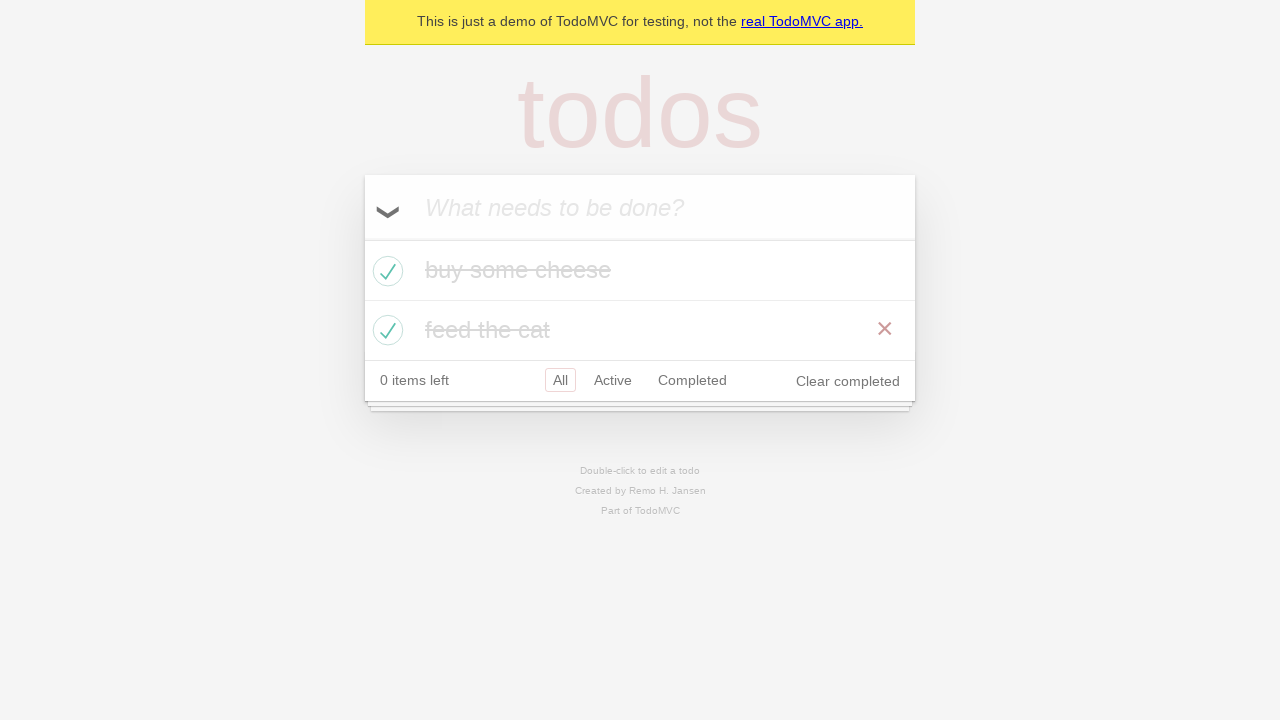